Tests an e-commerce checkout flow by adding an item to cart, applying a promo code, selecting a country from dropdown, and completing the order placement process

Starting URL: https://rahulshettyacademy.com/seleniumPractise/

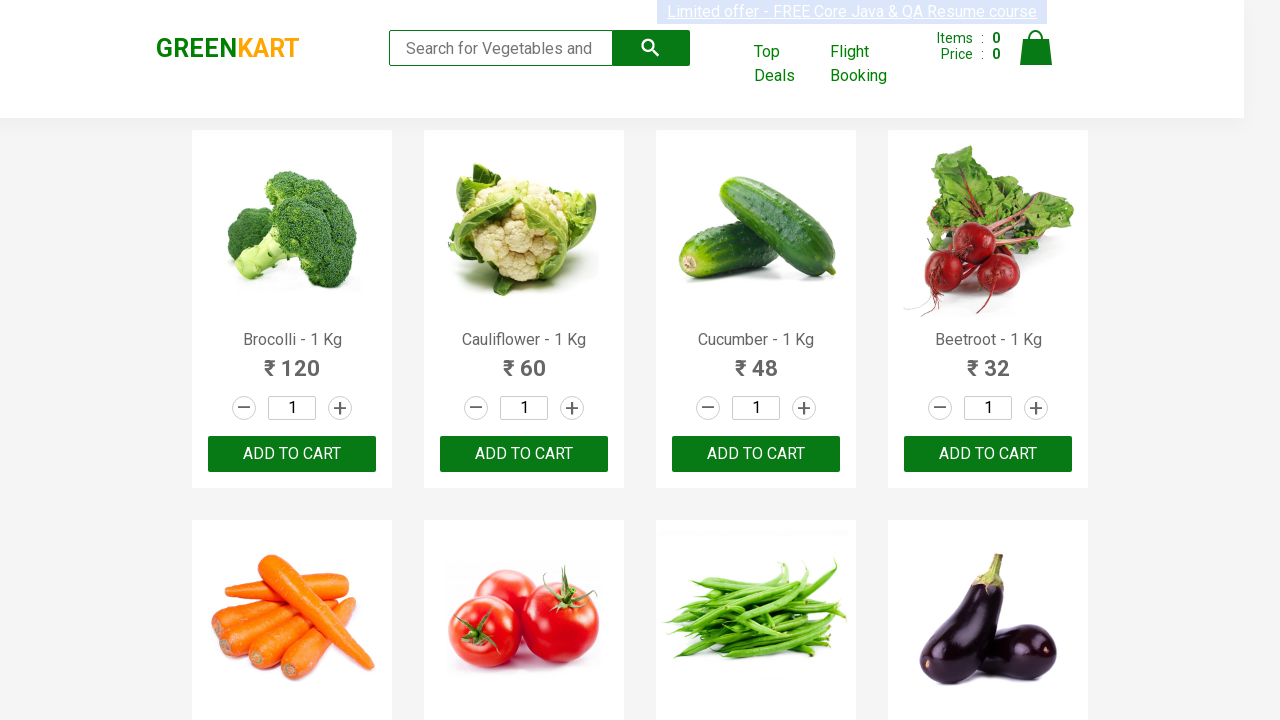

Clicked add to cart button for first product at (292, 454) on xpath=//body[1]/div[1]/div[1]/div[1]/div[1]/div[1]/div[3]/button[1]
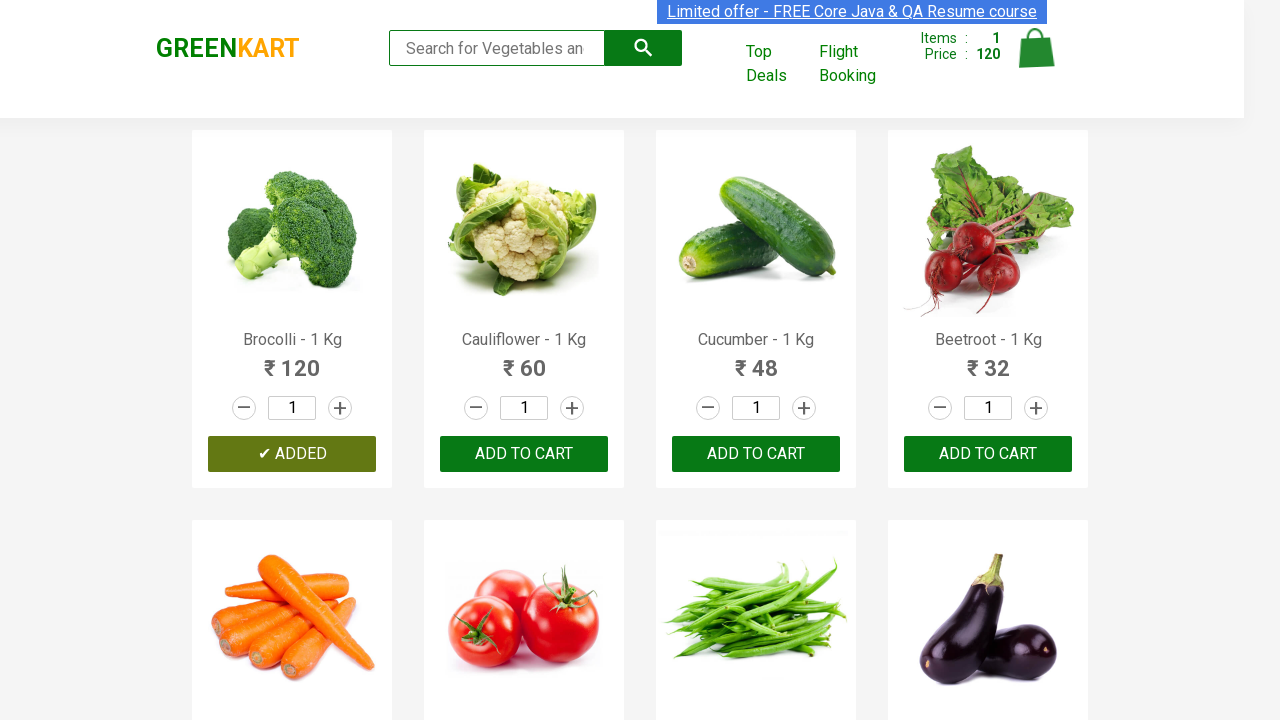

Clicked cart icon to view cart at (1036, 48) on img[alt='Cart']
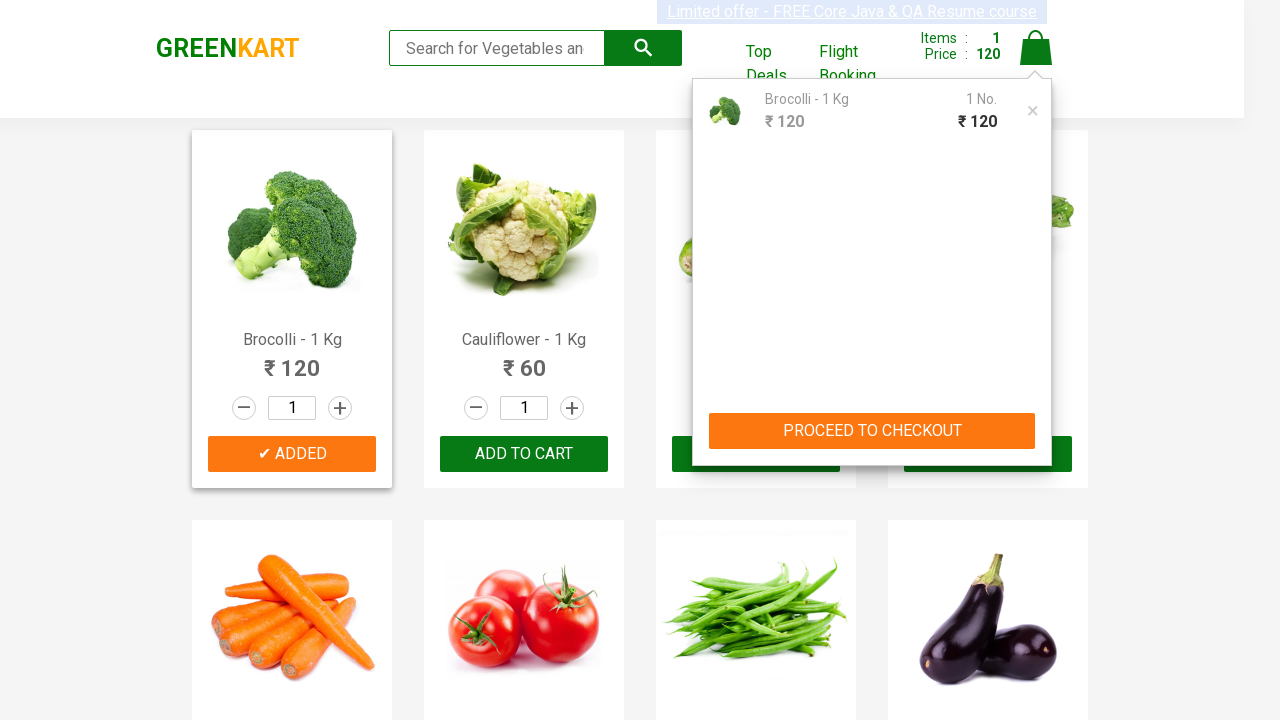

Clicked proceed to checkout button at (872, 431) on xpath=//*[@id='root']/div/header/div/div[3]/div[2]/div[2]/button
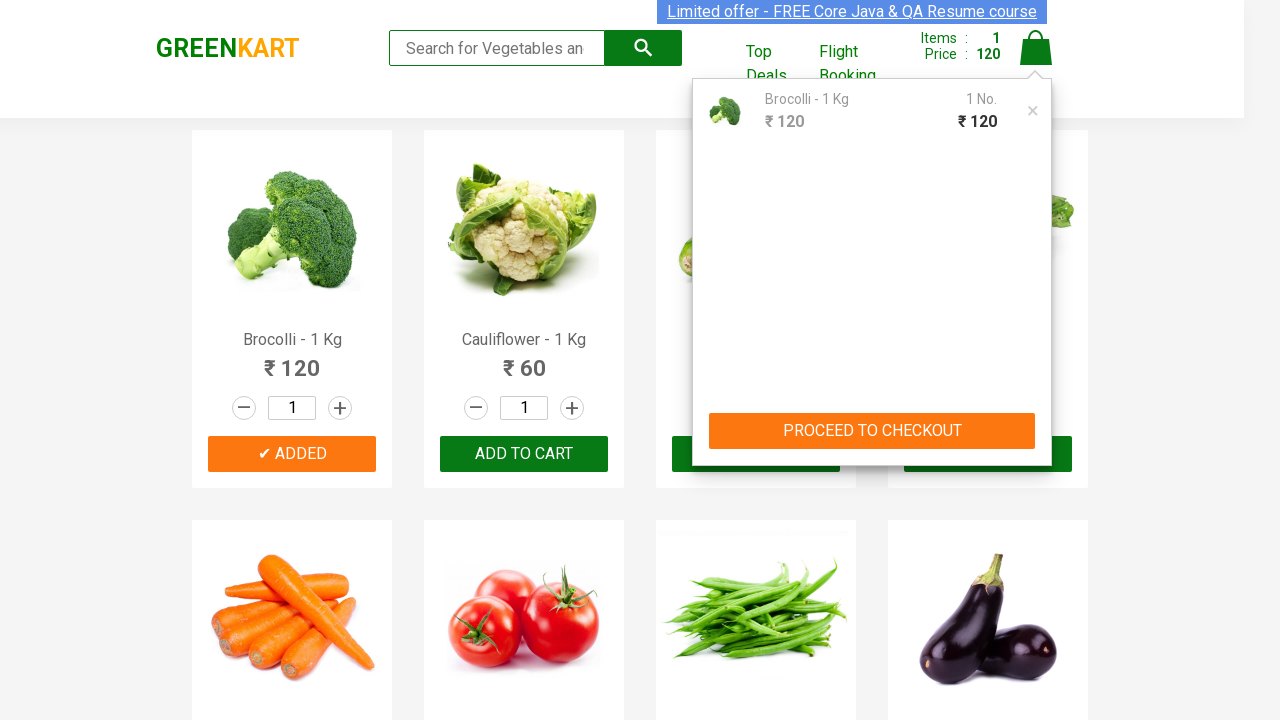

Waited for checkout page to load
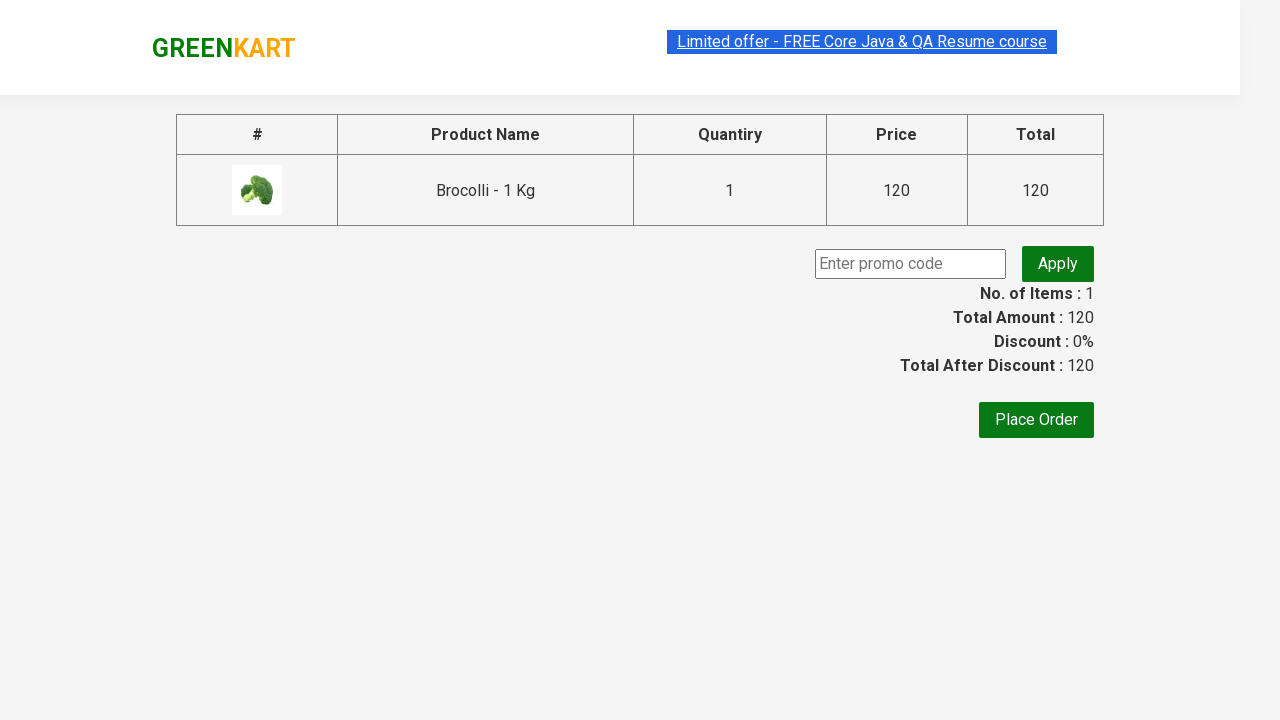

Entered promo code 'abc' on input.promoCode
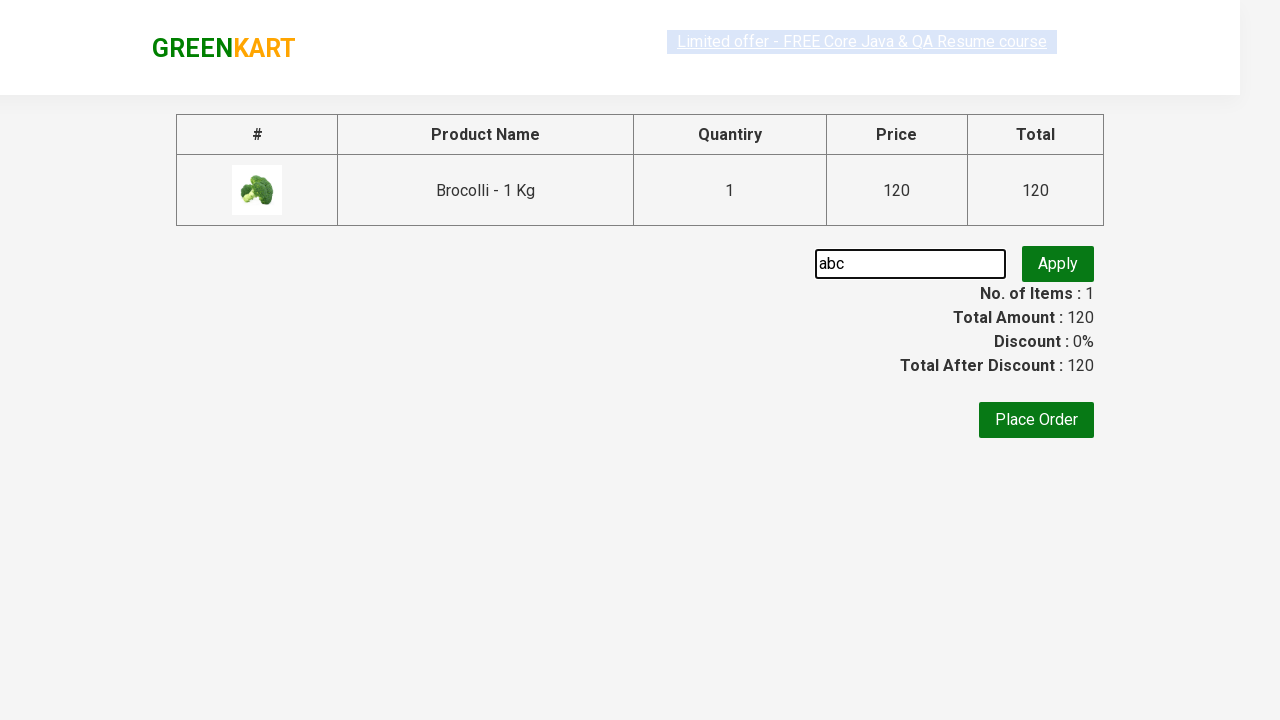

Clicked apply promo button at (1058, 264) on button.promoBtn
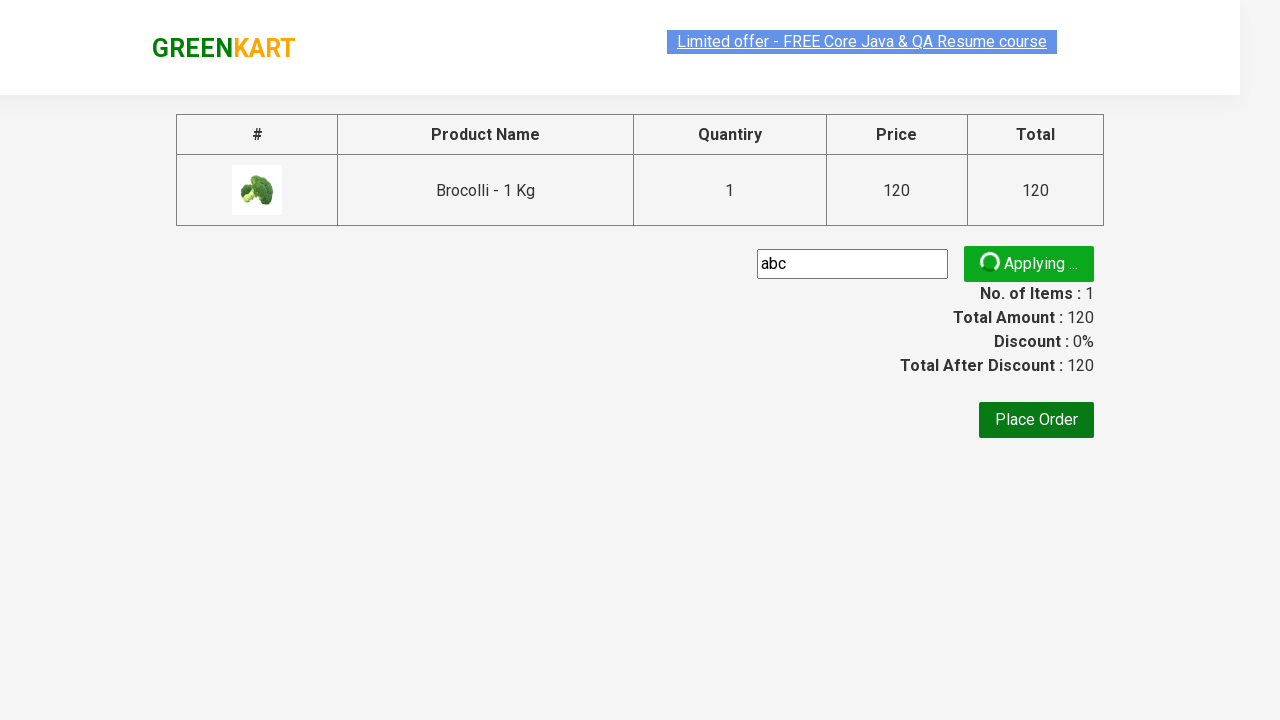

Clicked Place Order button at (1036, 420) on xpath=//button[text()='Place Order']
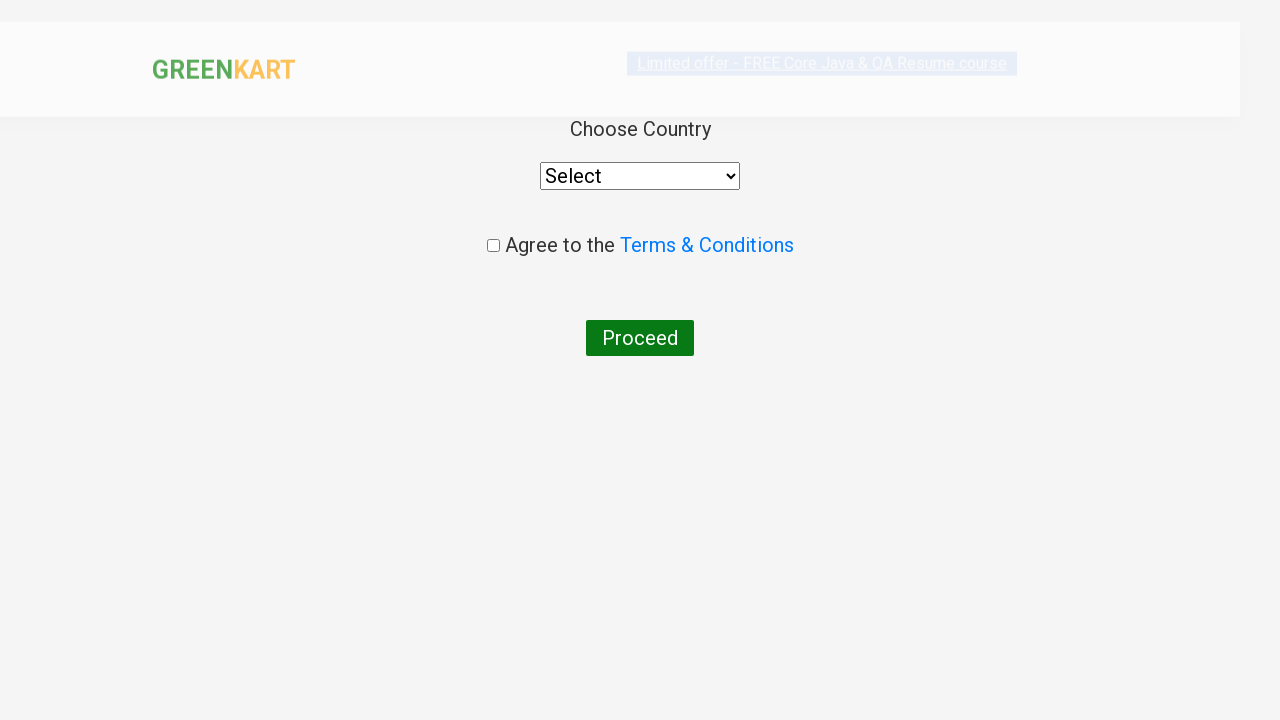

Waited for order page to load
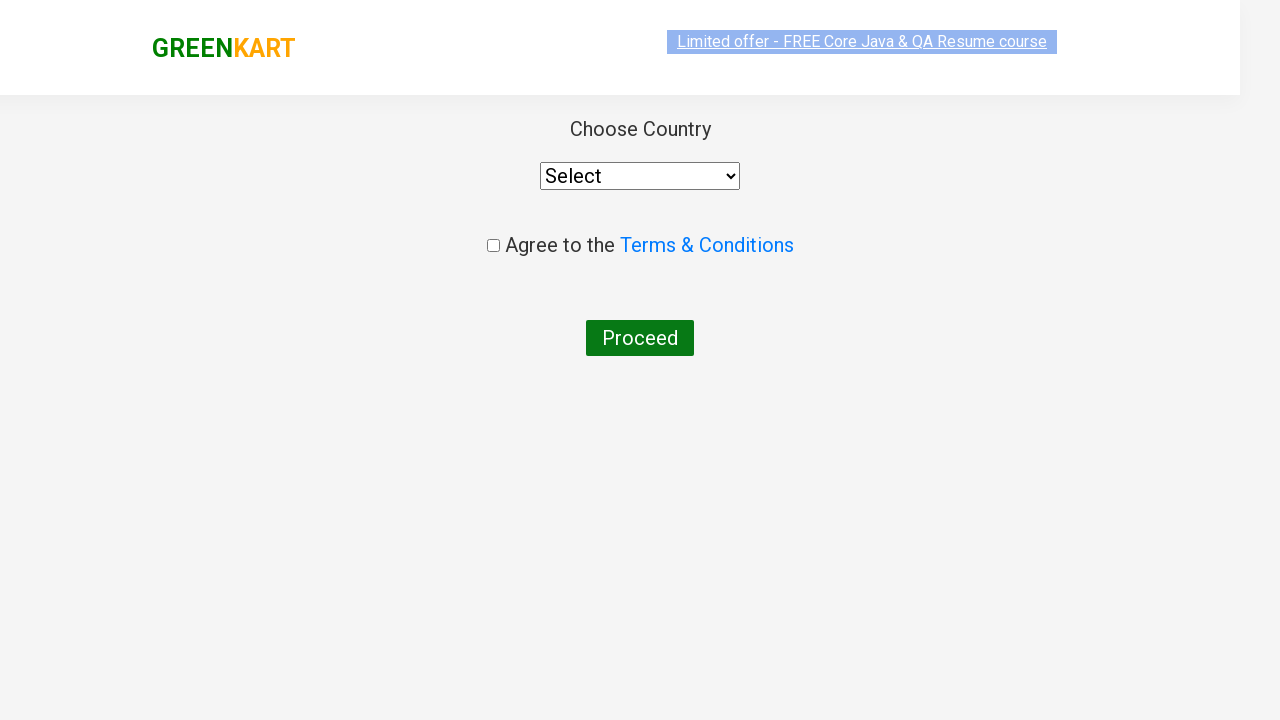

Selected 'India' from country dropdown on //*[@id='root']/div/div/div/div/div/select
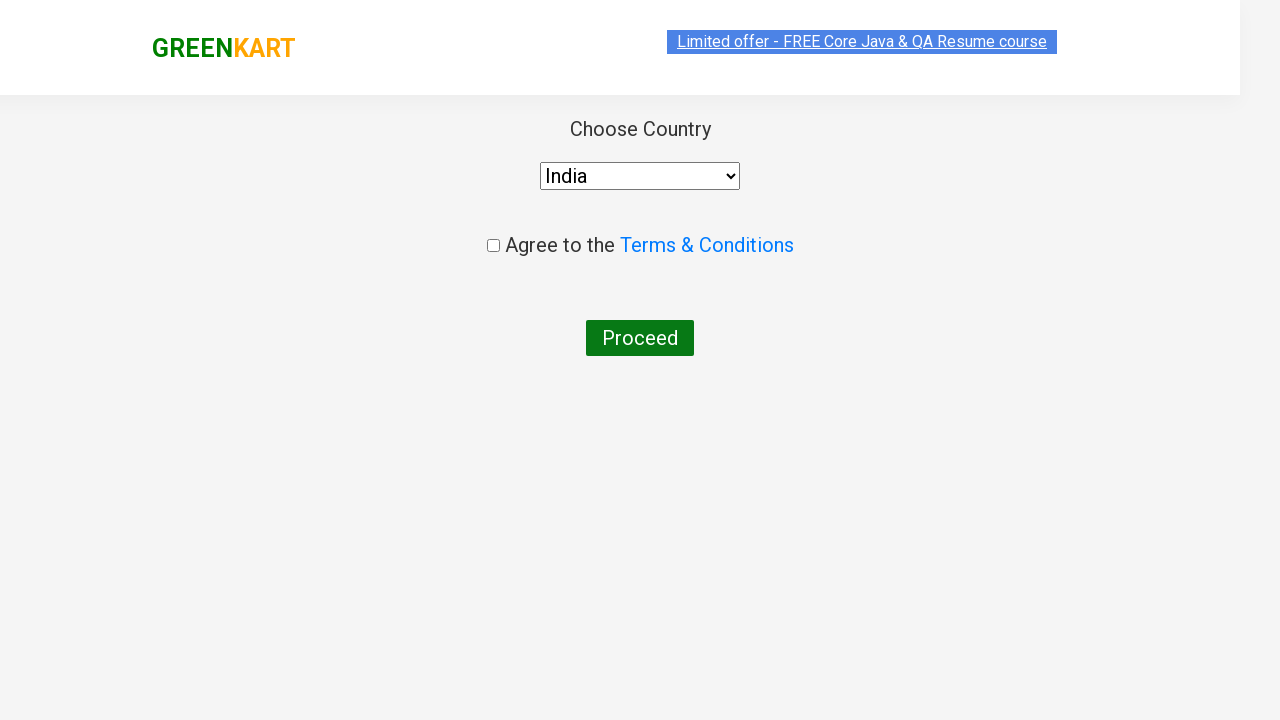

Checked the agreement checkbox at (493, 246) on input.chkAgree
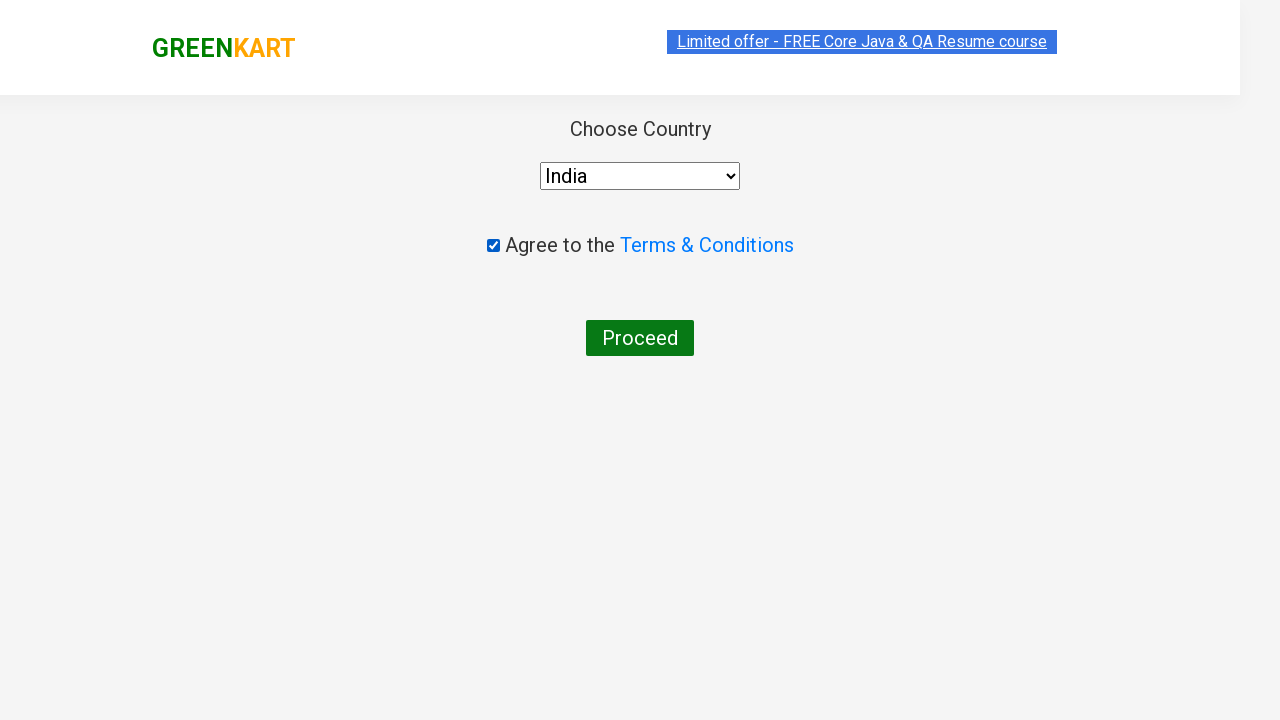

Clicked Proceed button to complete order at (640, 338) on xpath=//button[text()='Proceed']
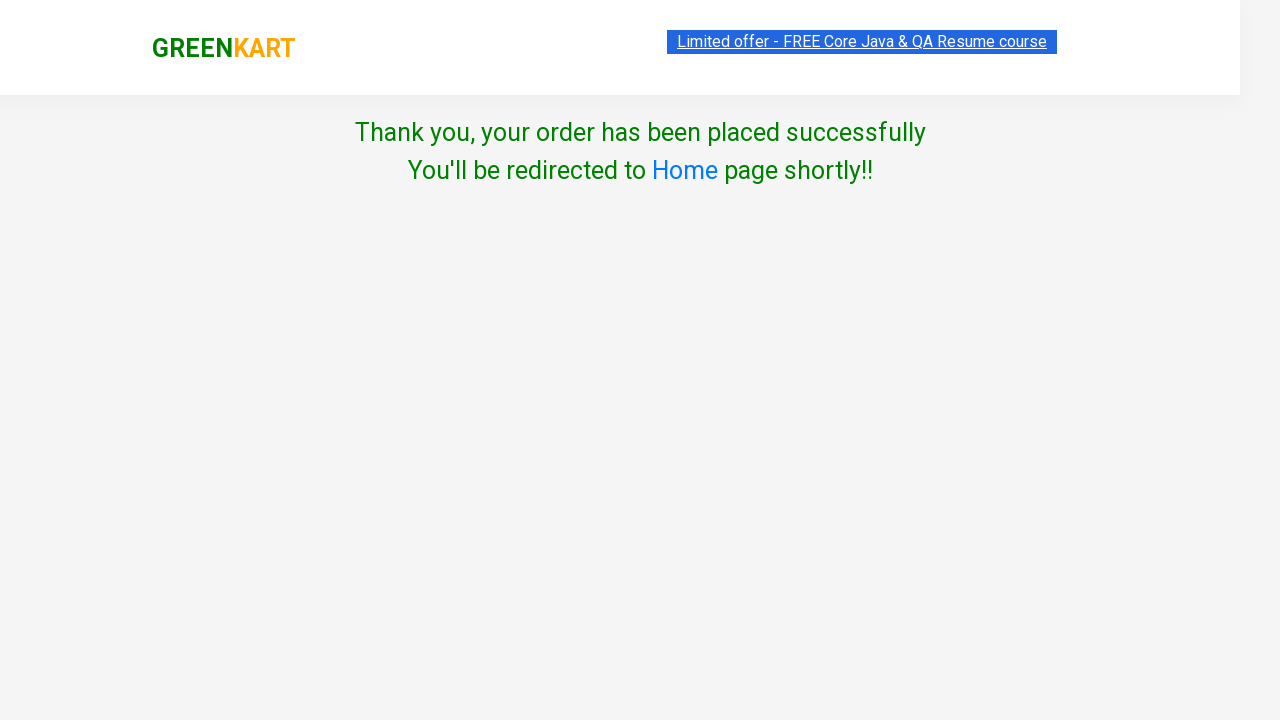

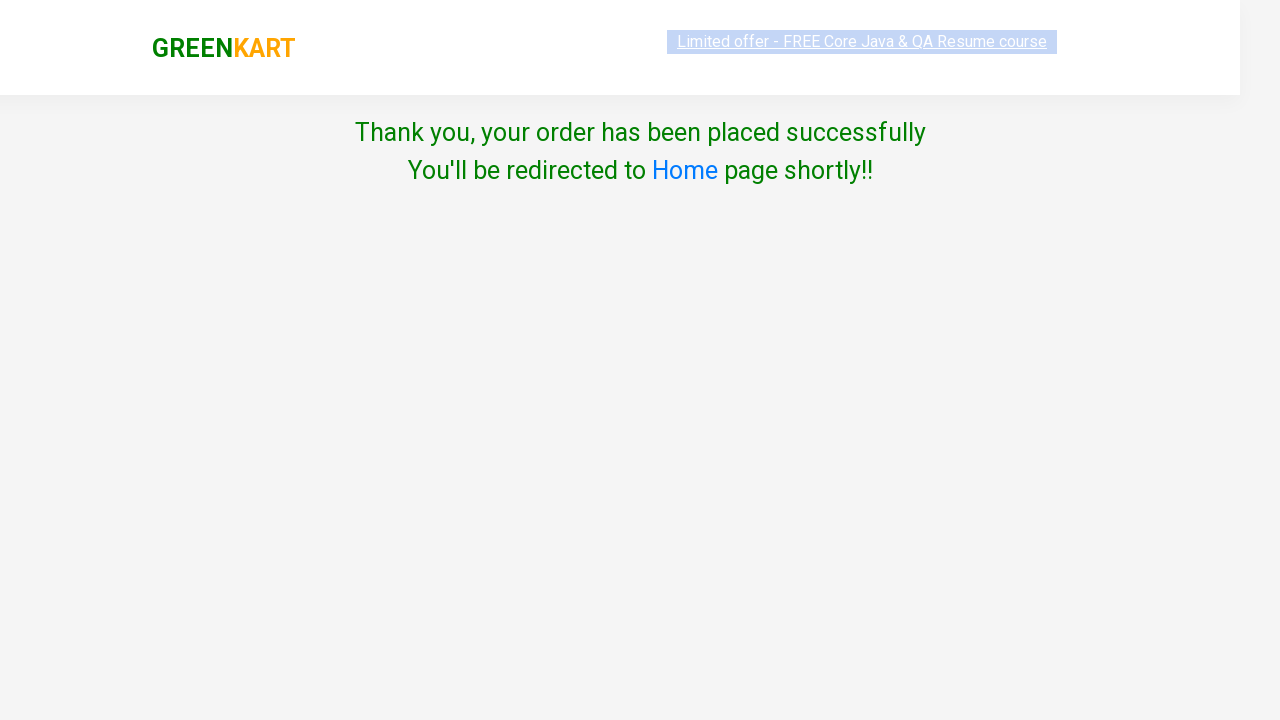